Tests slider functionality by dragging the slider handle

Starting URL: https://demoqa.com/slider

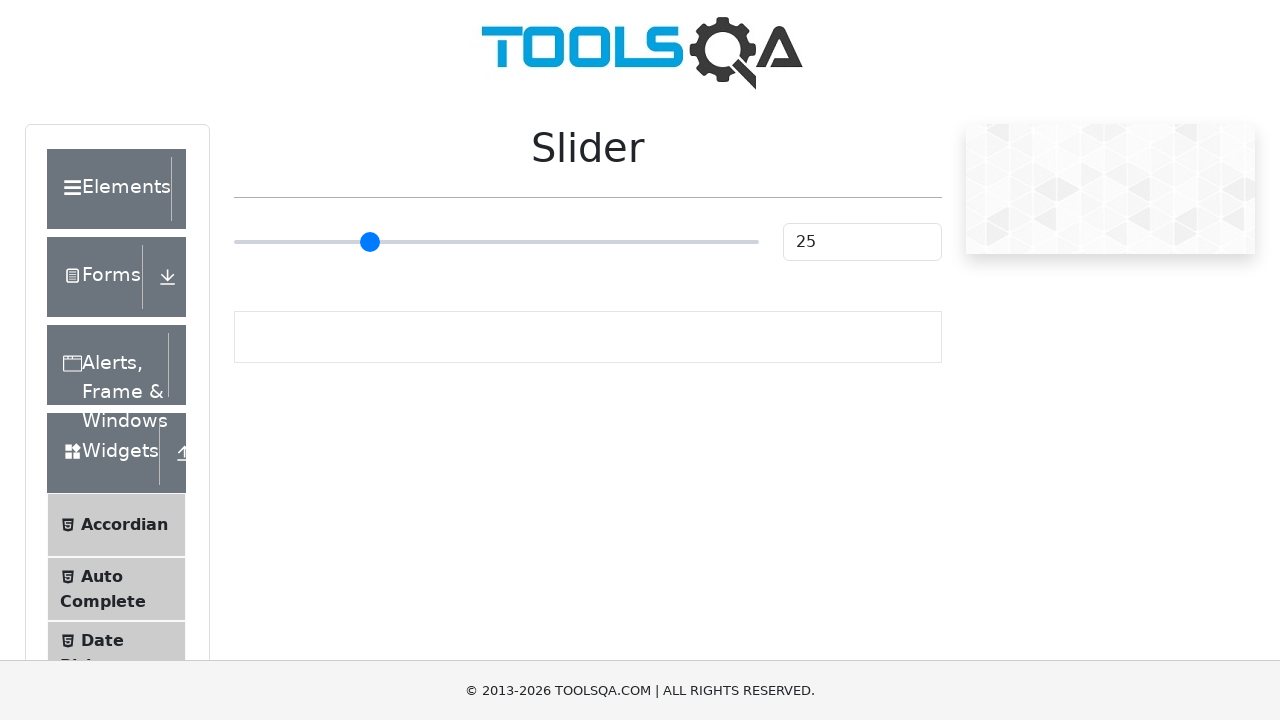

Navigated to slider demo page
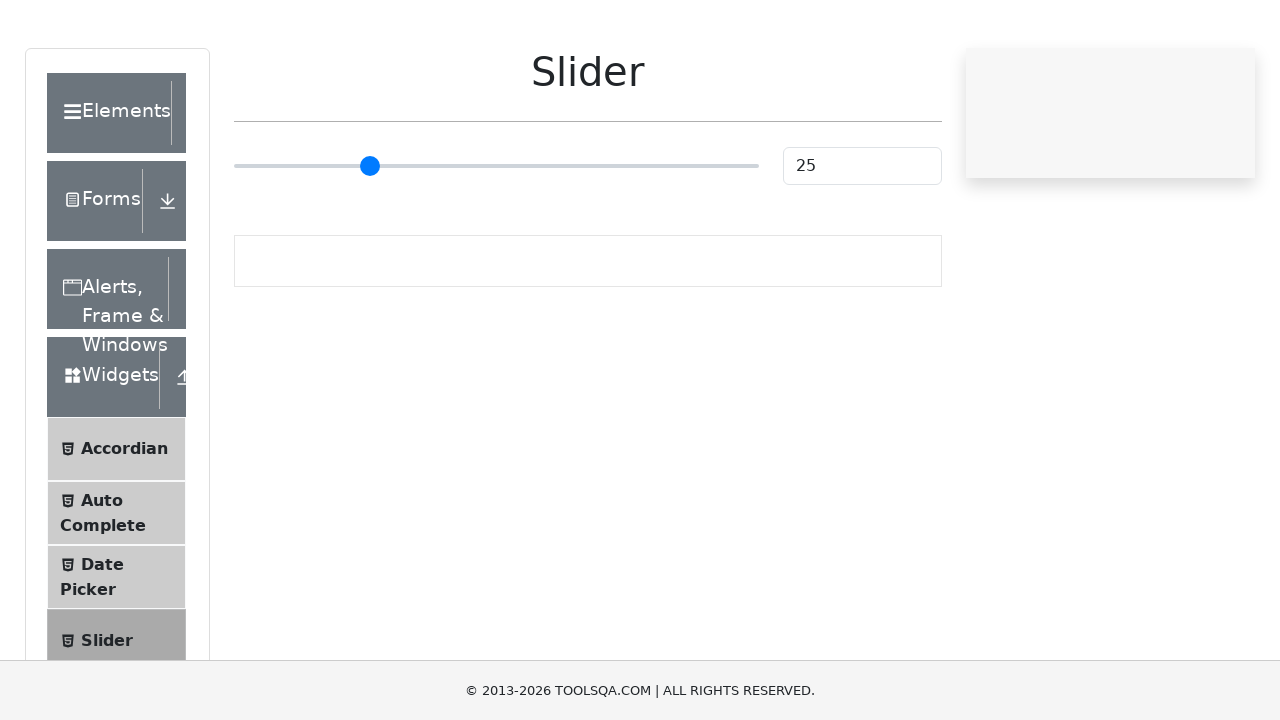

Located slider handle element
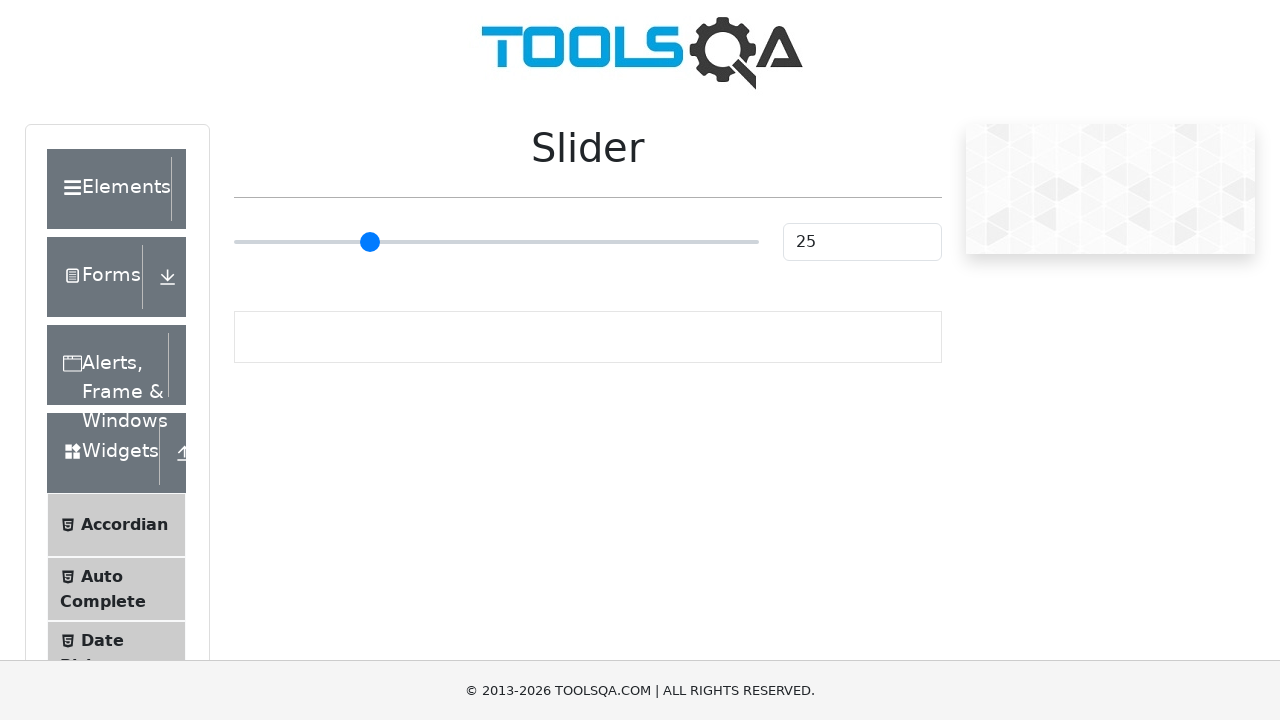

Dragged slider handle to new position at (284, 223)
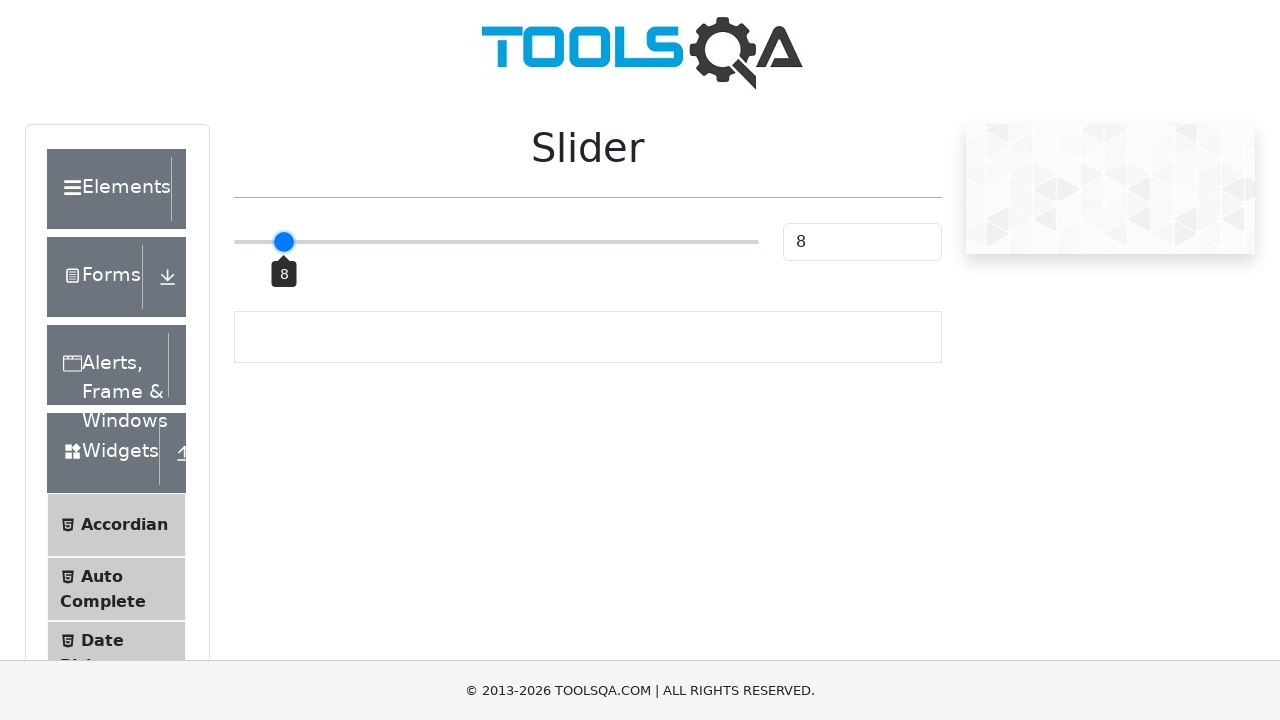

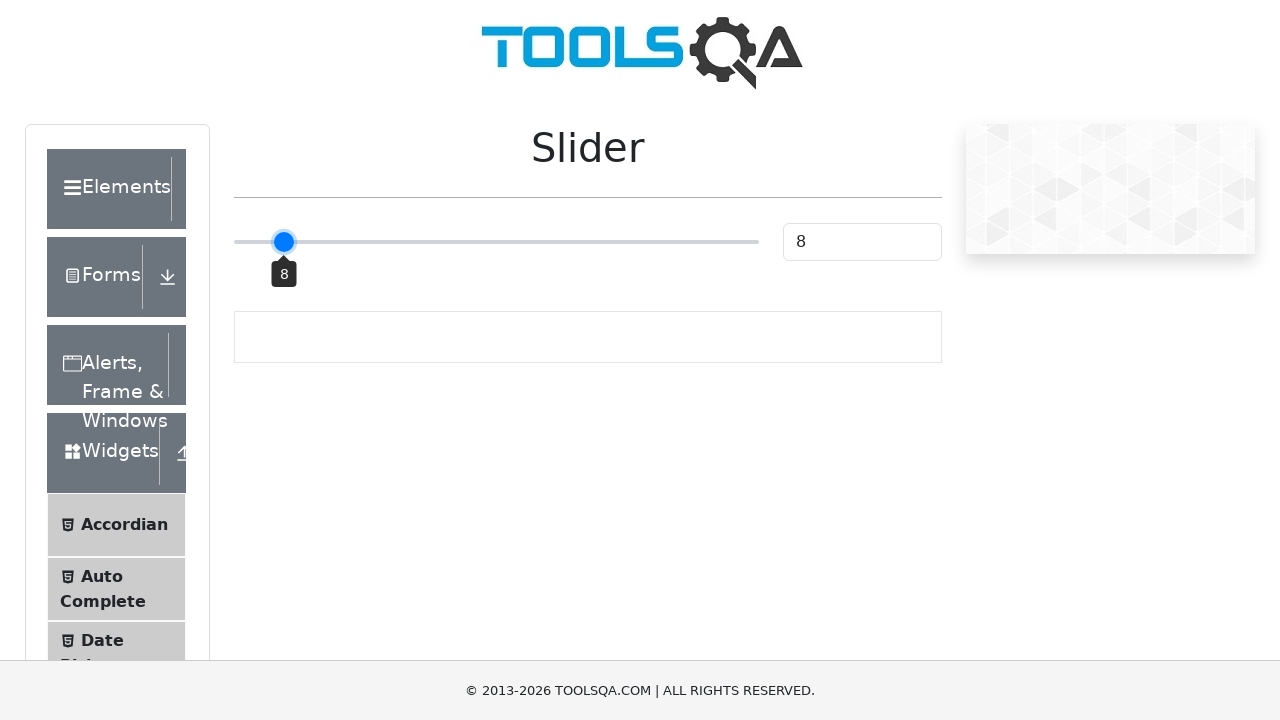